Tests clicking a blue button with dynamic class attributes on the UI Testing Playground site and handles the resulting alert dialog

Starting URL: http://uitestingplayground.com/classattr

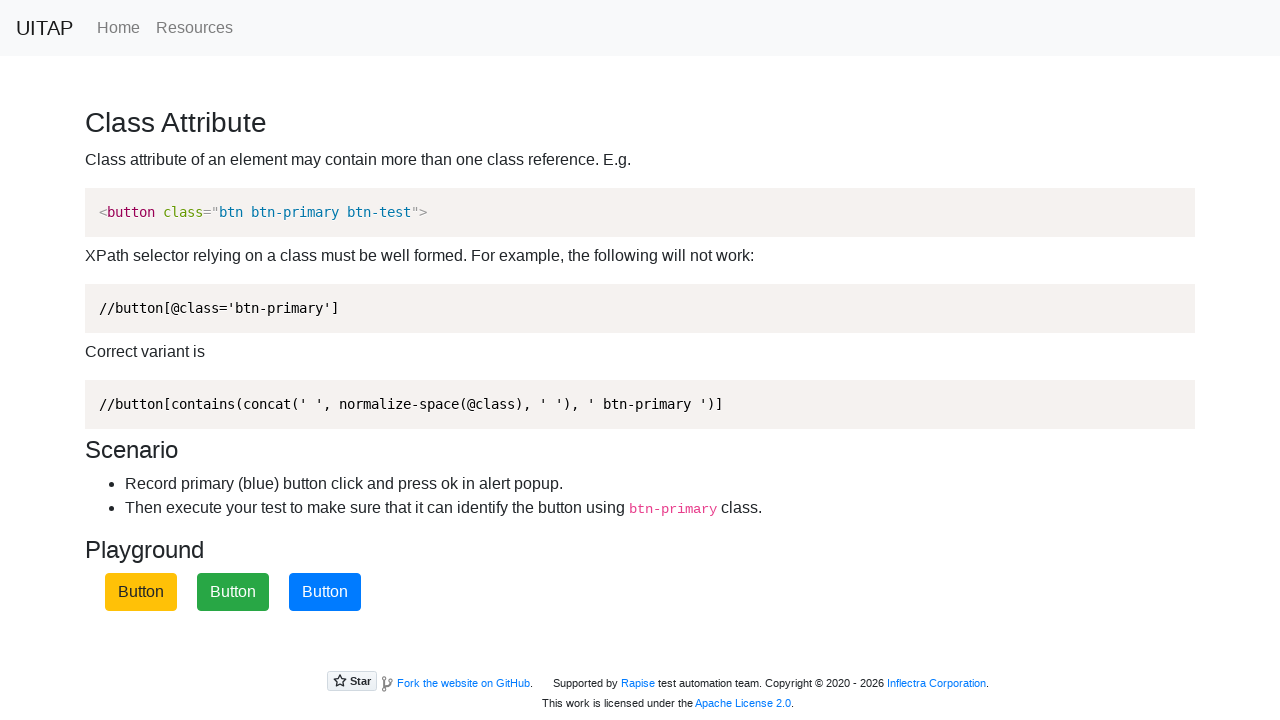

Waited for blue button (btn-primary) to be present in the DOM
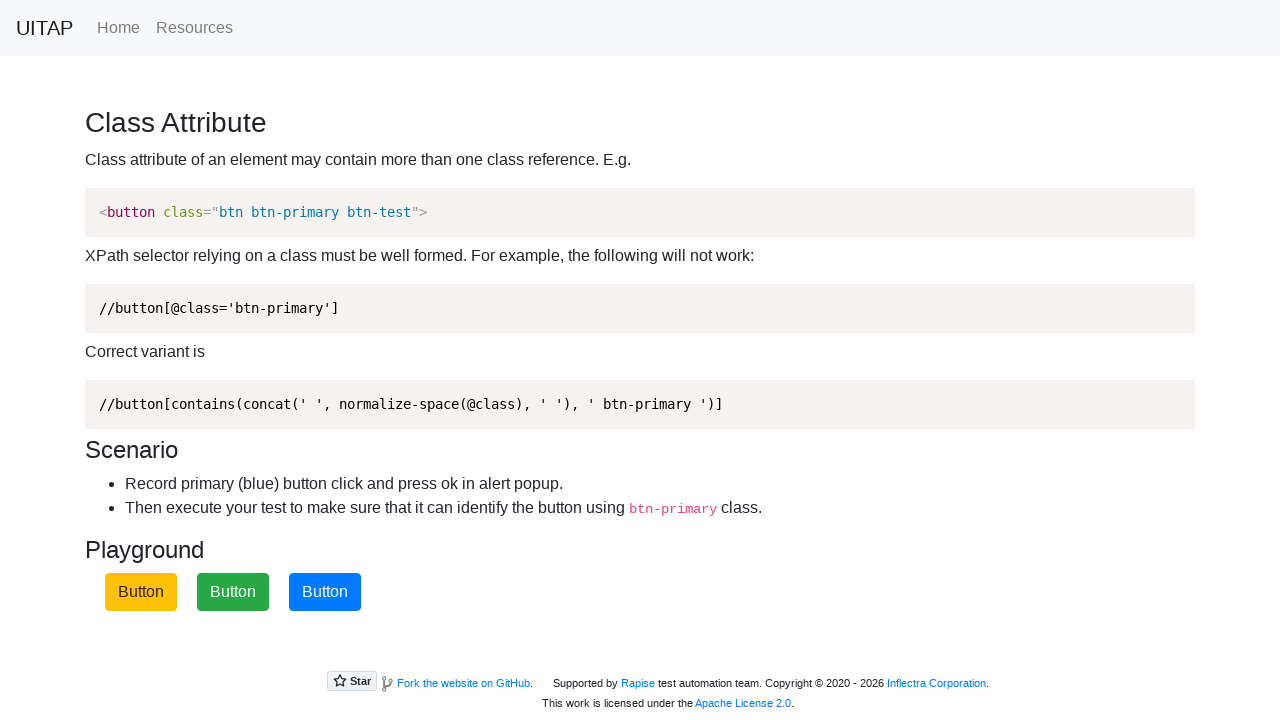

Clicked the blue button with btn-primary class at (325, 592) on button.btn-primary
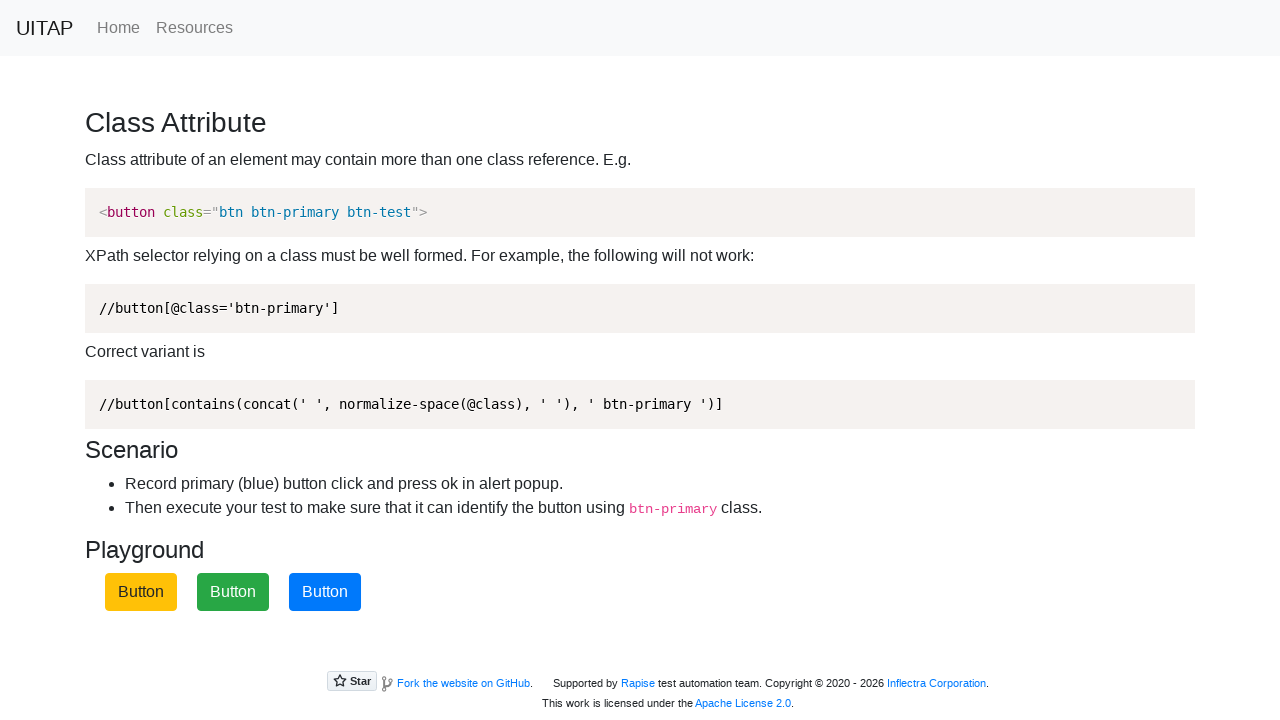

Set up dialog handler to automatically accept alert dialogs
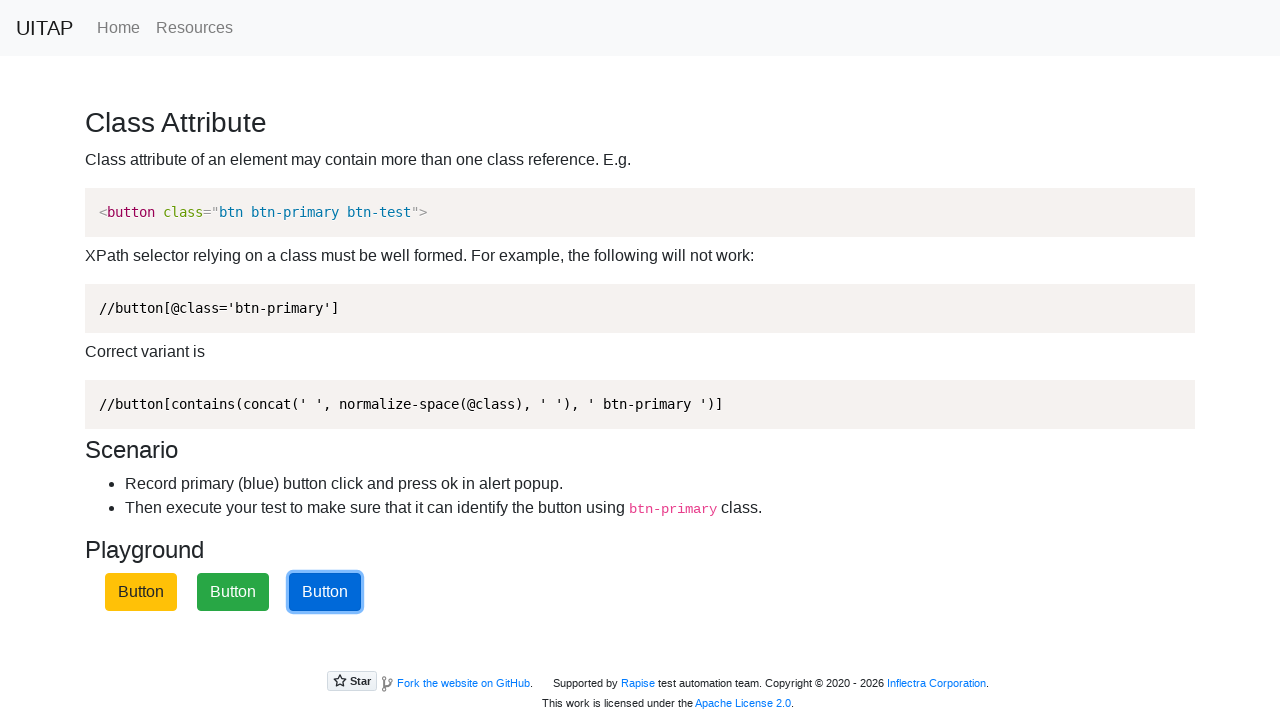

Waited 500ms for alert dialog to appear
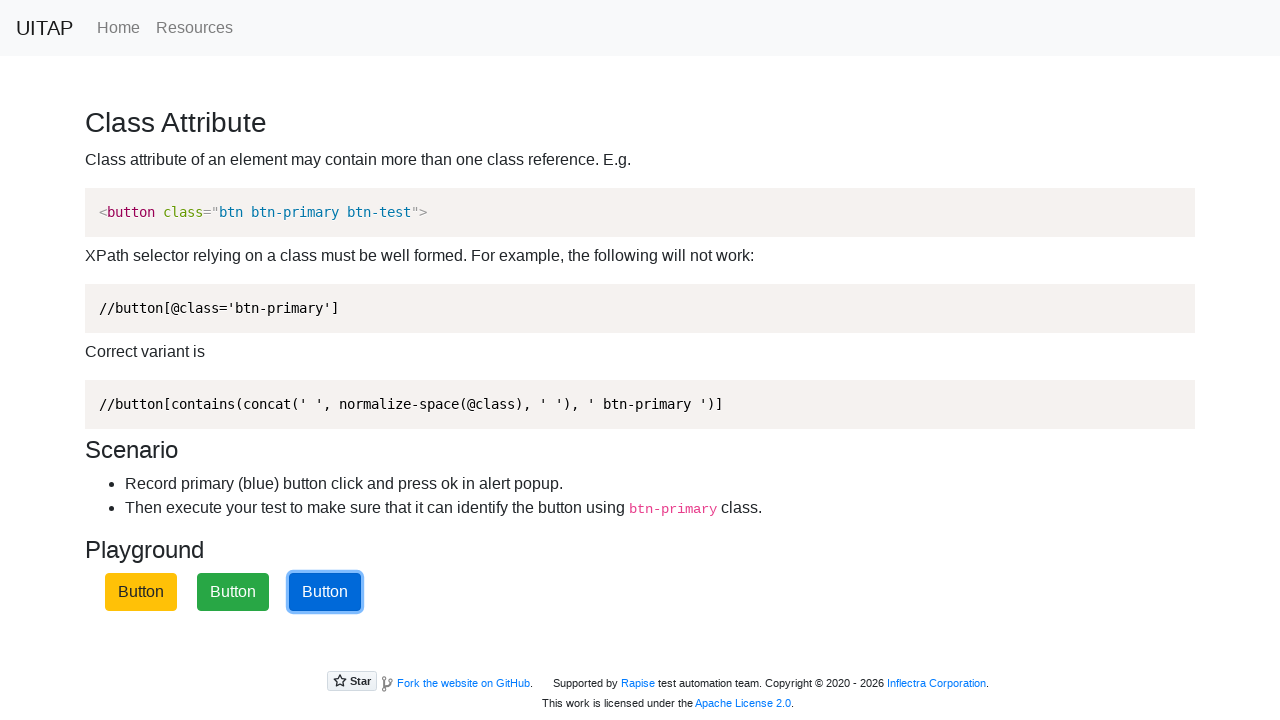

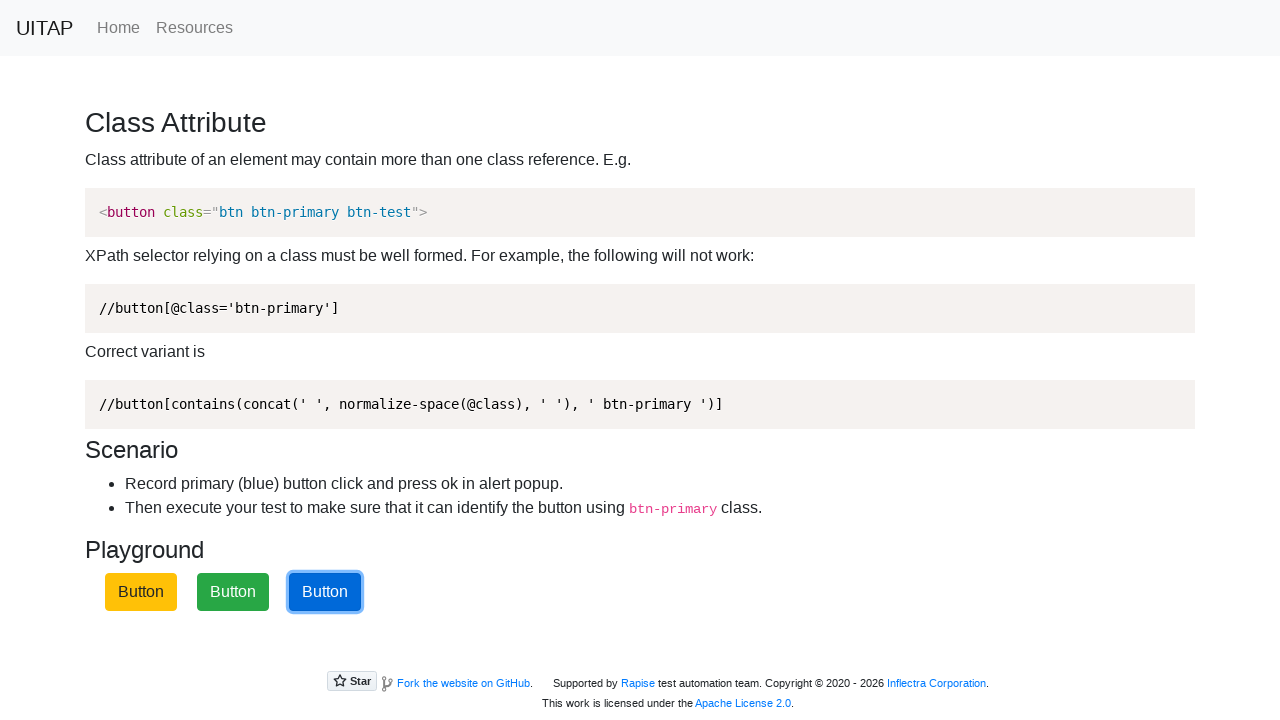